Tests JavaScript-based page scrolling functionality by scrolling down and then scrolling back up on a CRM website homepage.

Starting URL: https://classic.freecrm.com/index.html

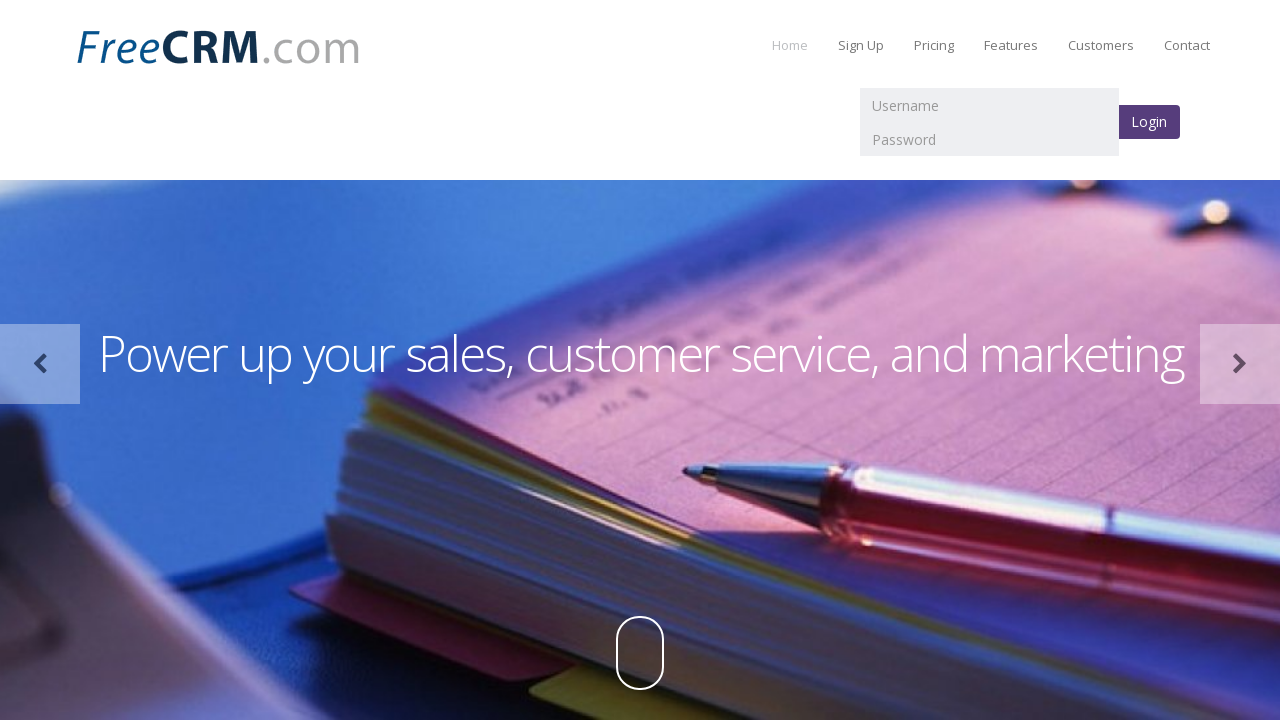

Page loaded with domcontentloaded state
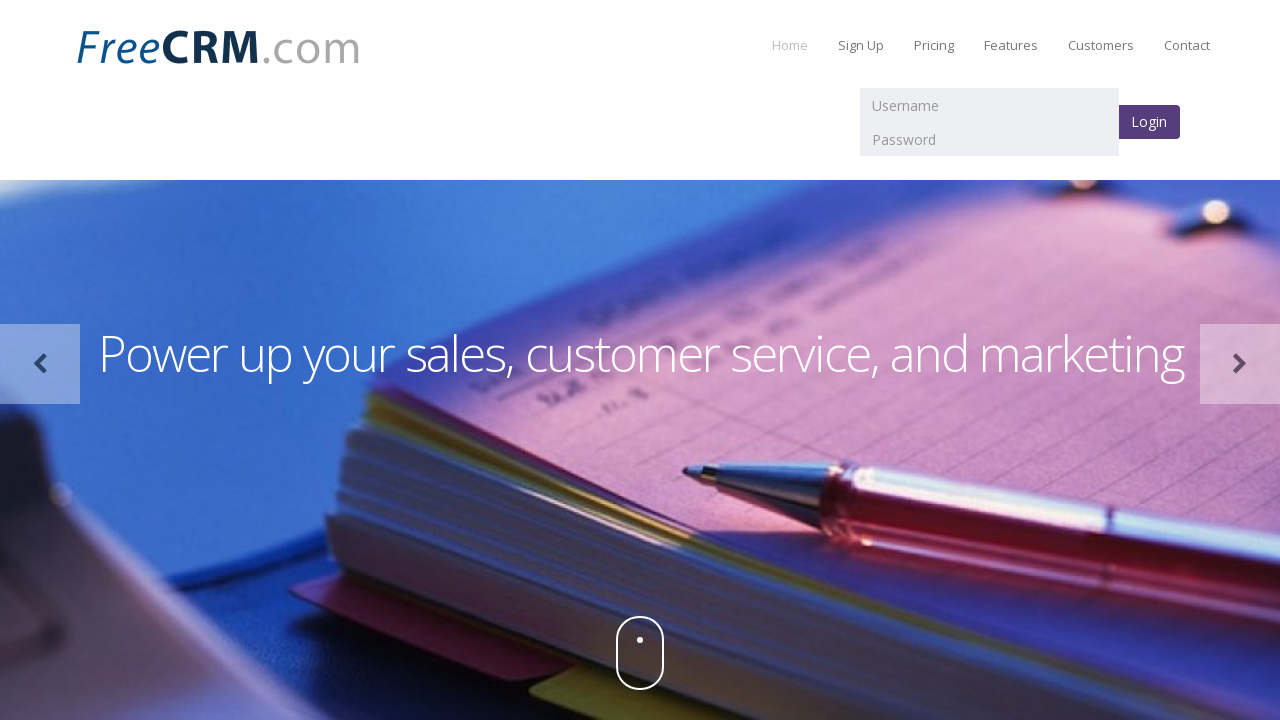

Scrolled page down to bottom using JavaScript
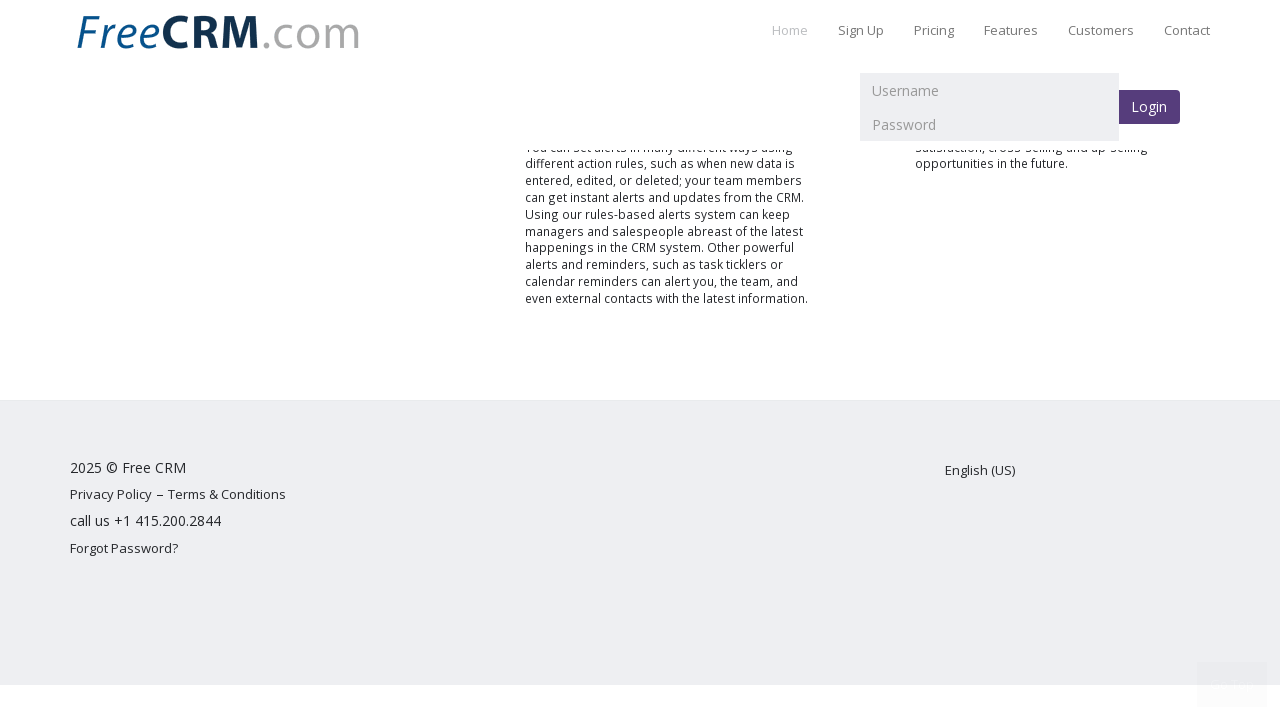

Waited 2 seconds to observe scroll effect
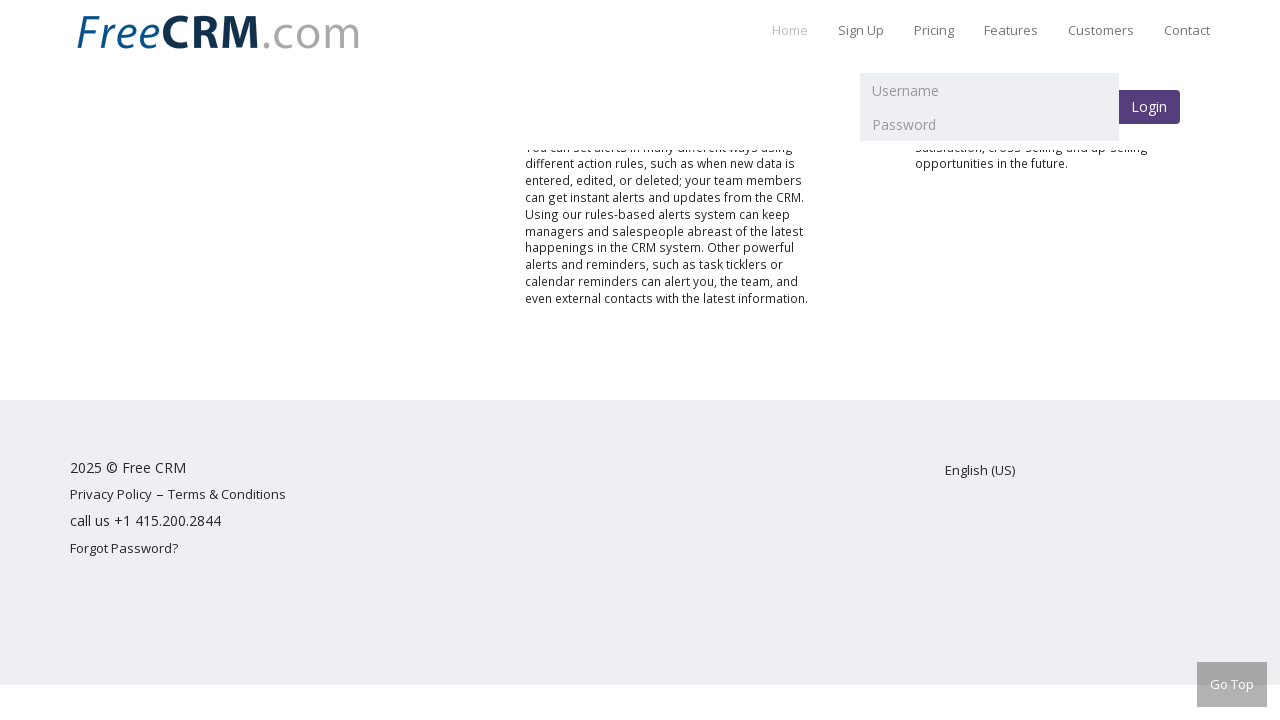

Scrolled page back up to top using JavaScript
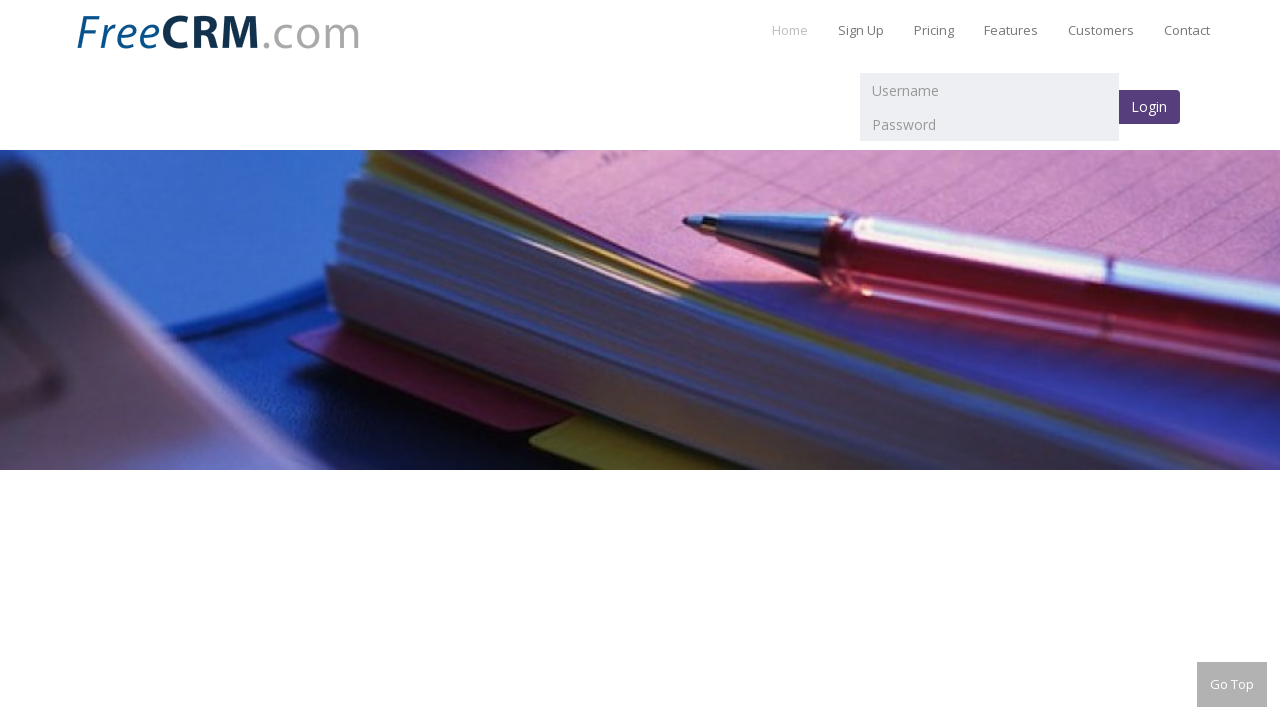

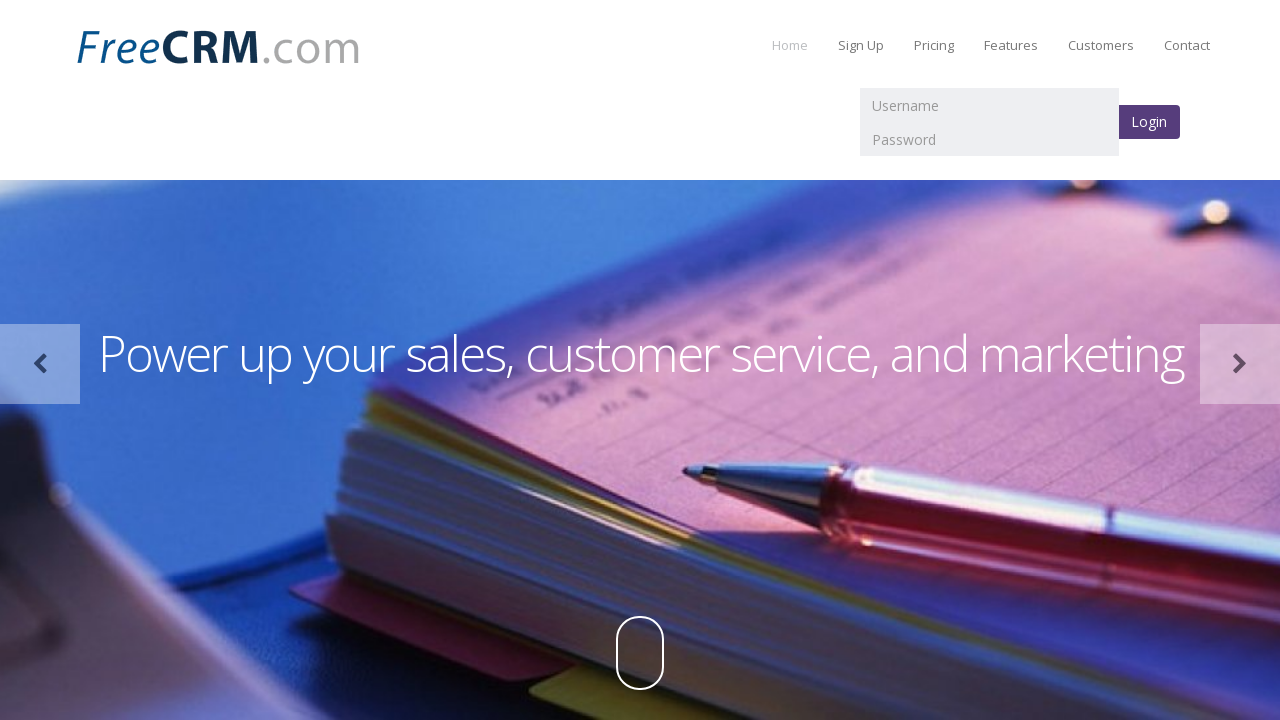